Tests form validation by attempting to register a partner without filling required fields and verifying that appropriate error messages are displayed.

Starting URL: https://walkdog.vercel.app/

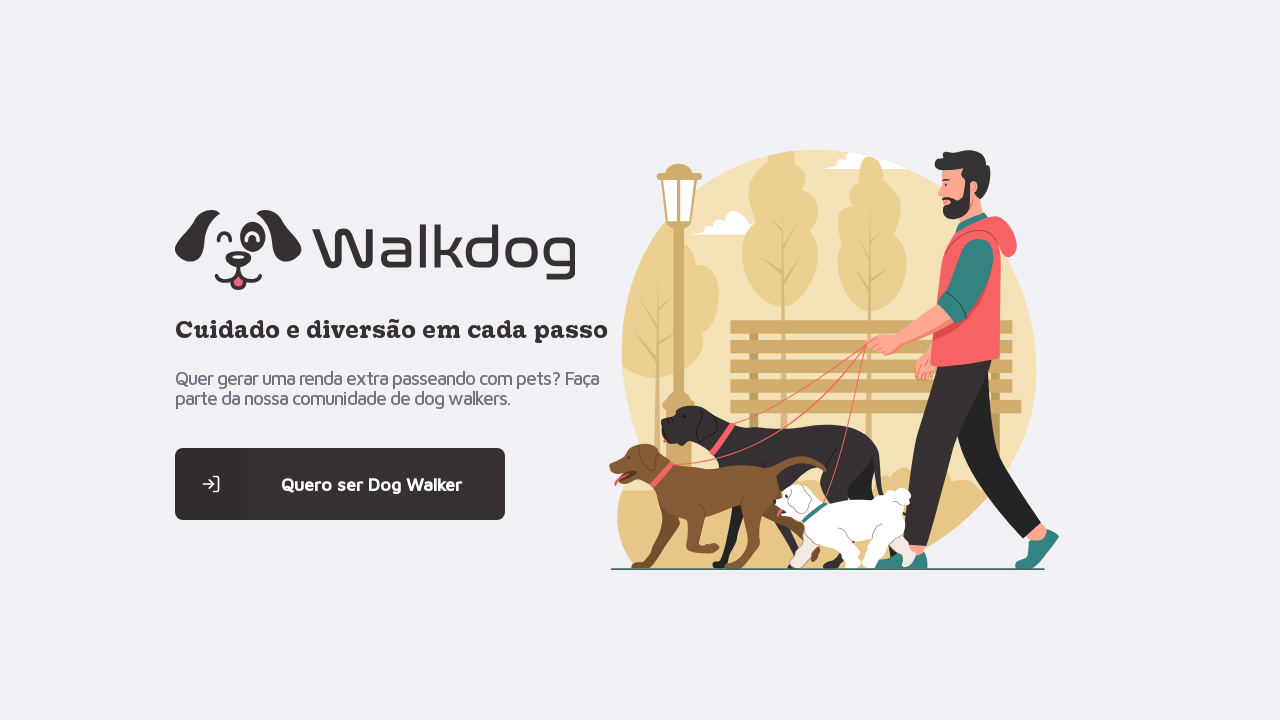

Clicked on the registration link from main page at (211, 484) on .content > main > a:nth-child(4) > span:nth-child(1)
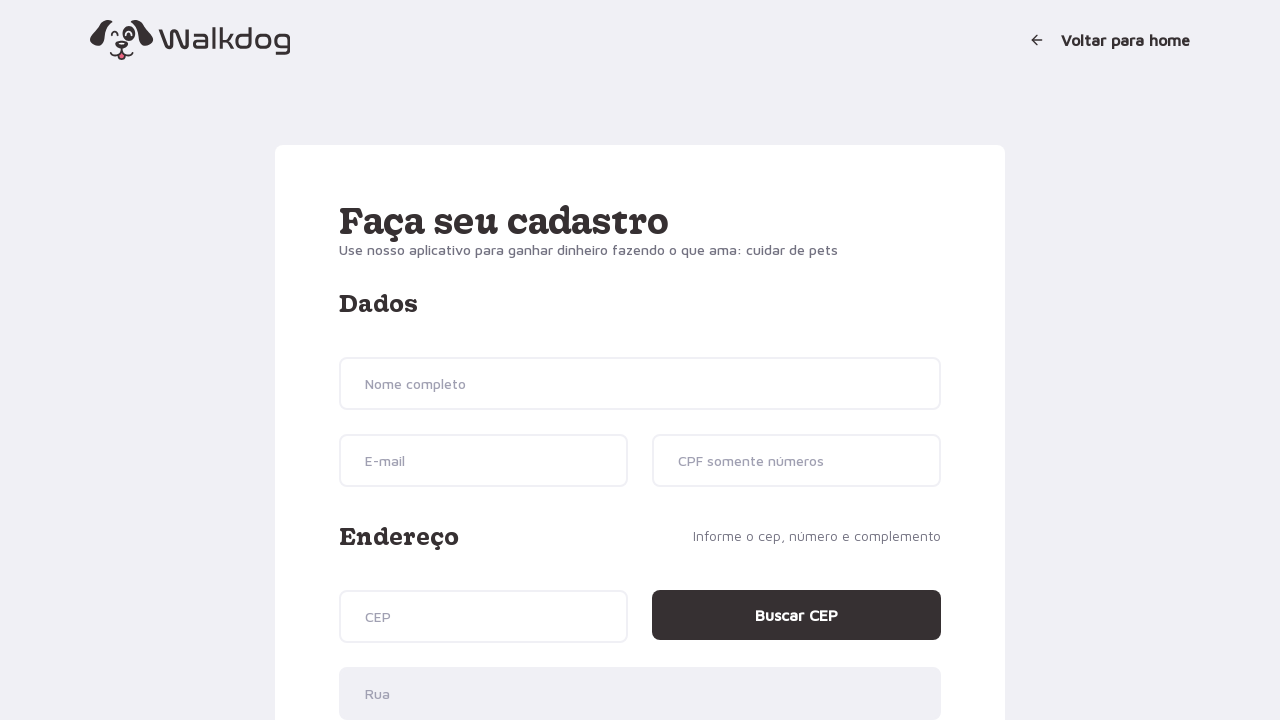

Clicked submit button without filling required fields at (866, 548) on .button-register
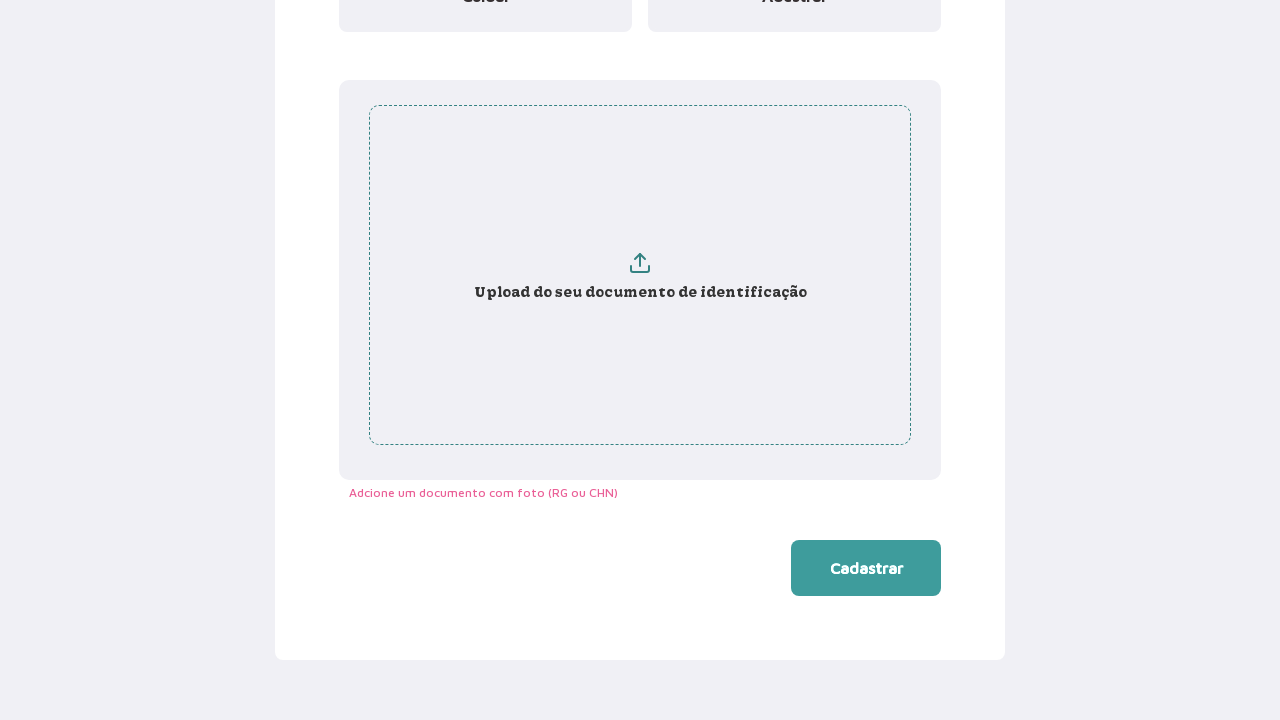

First validation error message appeared
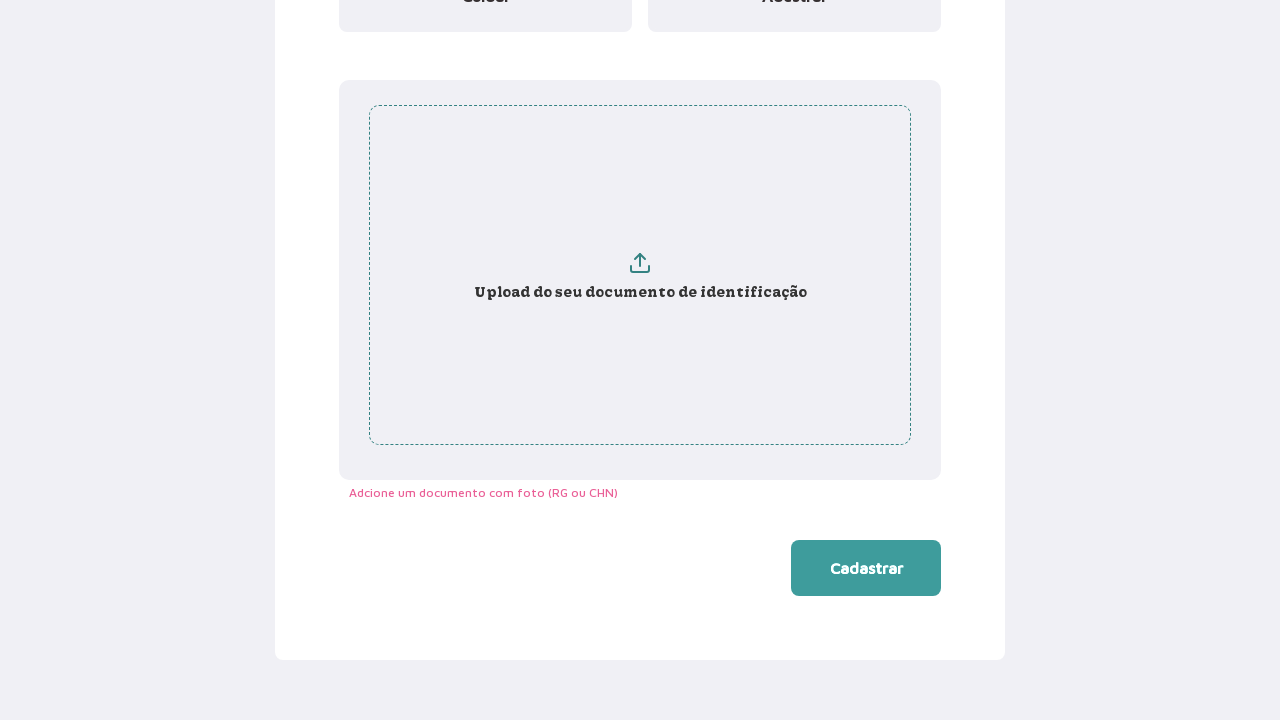

Second validation error message appeared
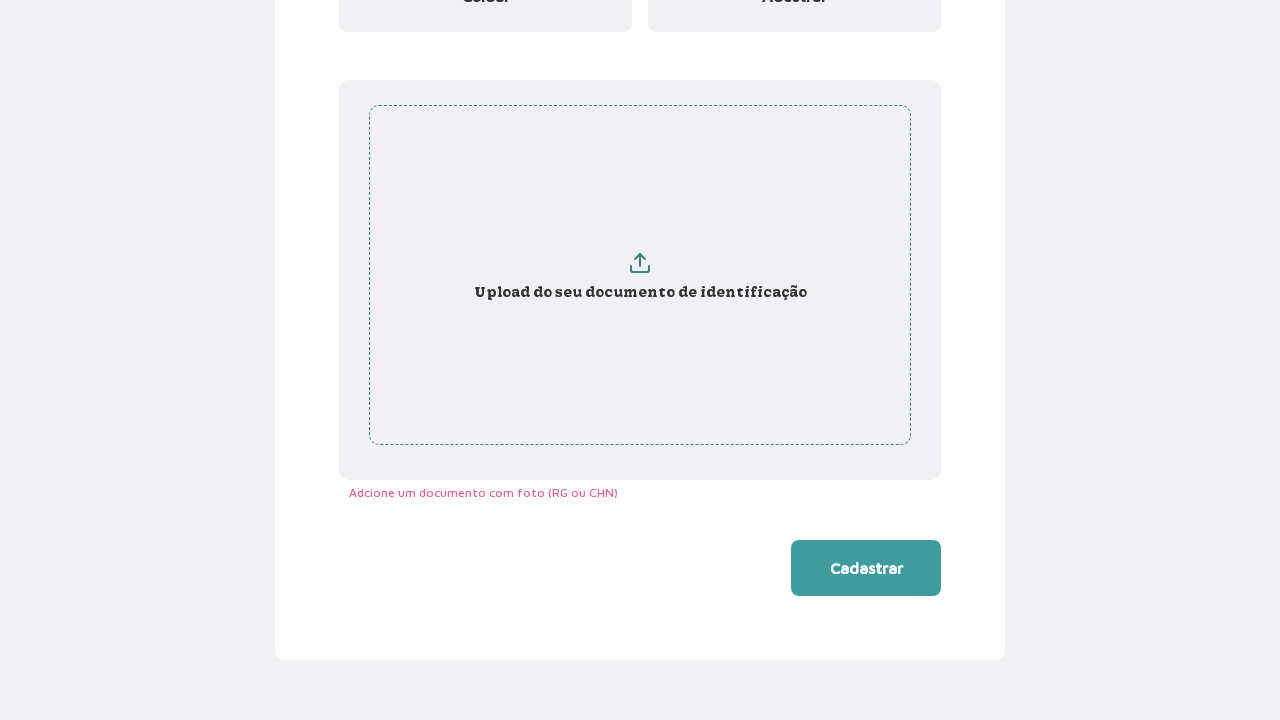

Third validation error message appeared
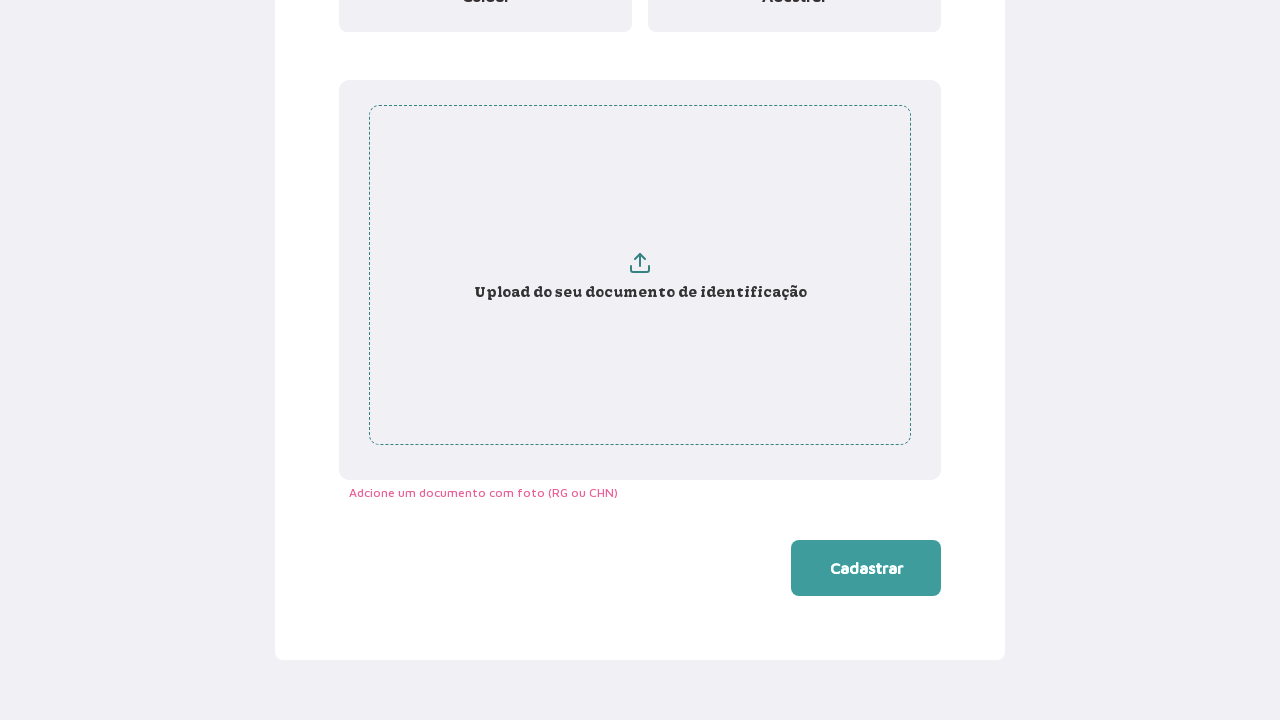

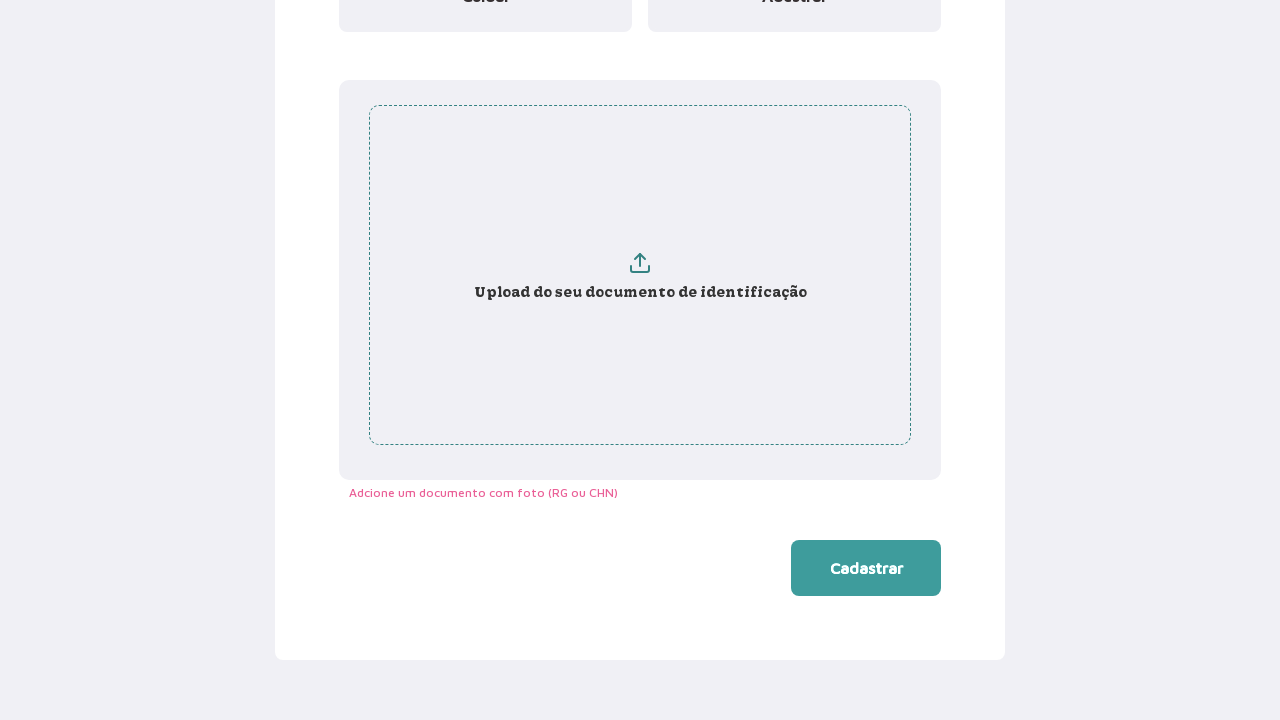